Tests filtering to display only completed items

Starting URL: https://demo.playwright.dev/todomvc

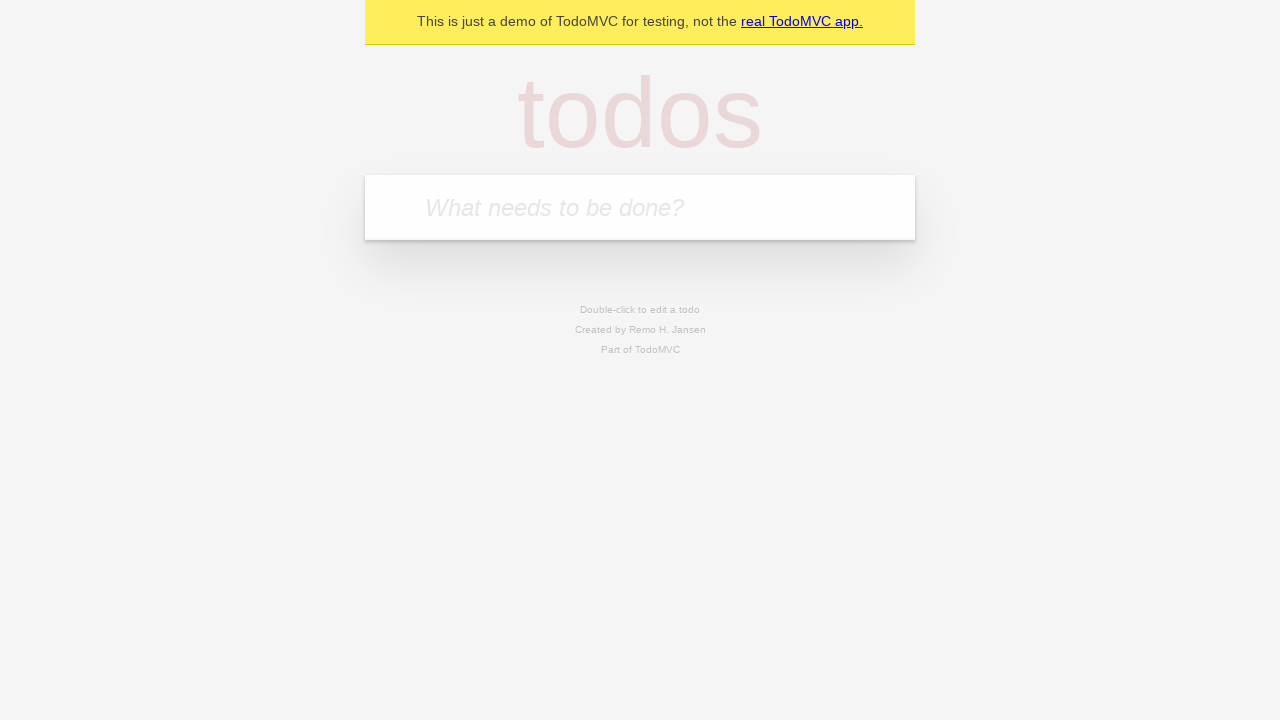

Filled new todo input with 'buy some cheese' on .new-todo
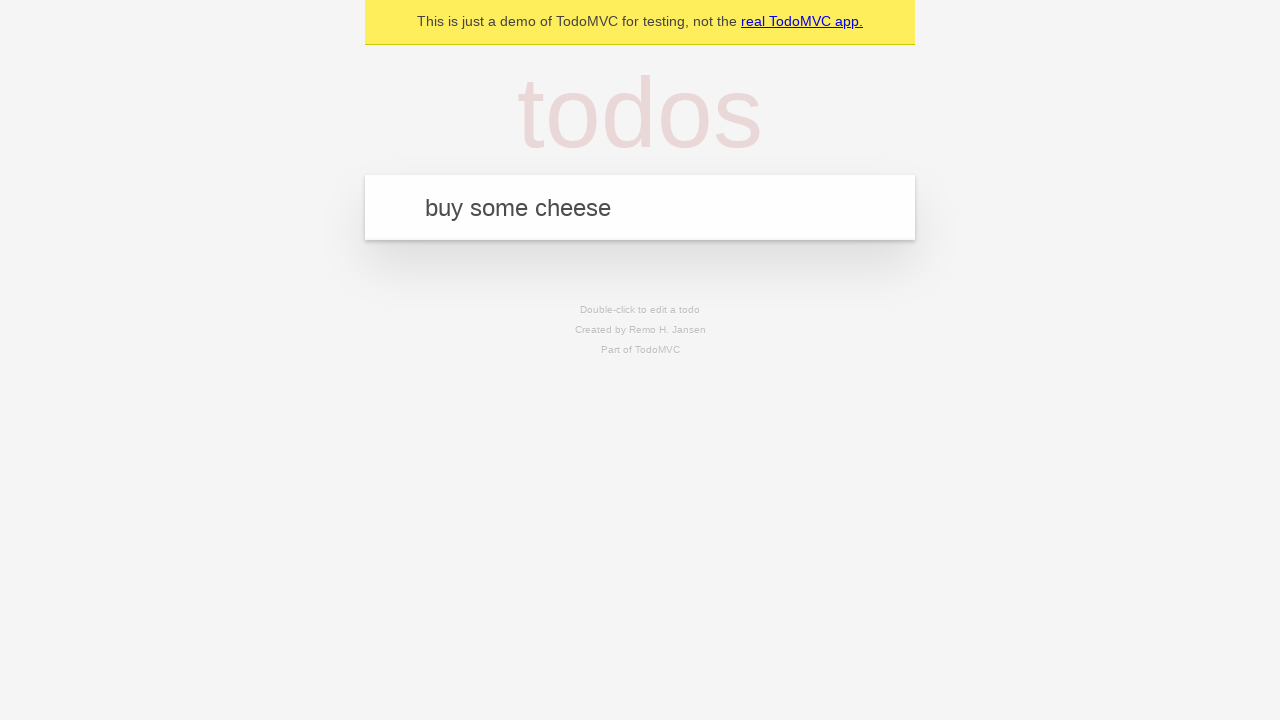

Pressed Enter to add first todo on .new-todo
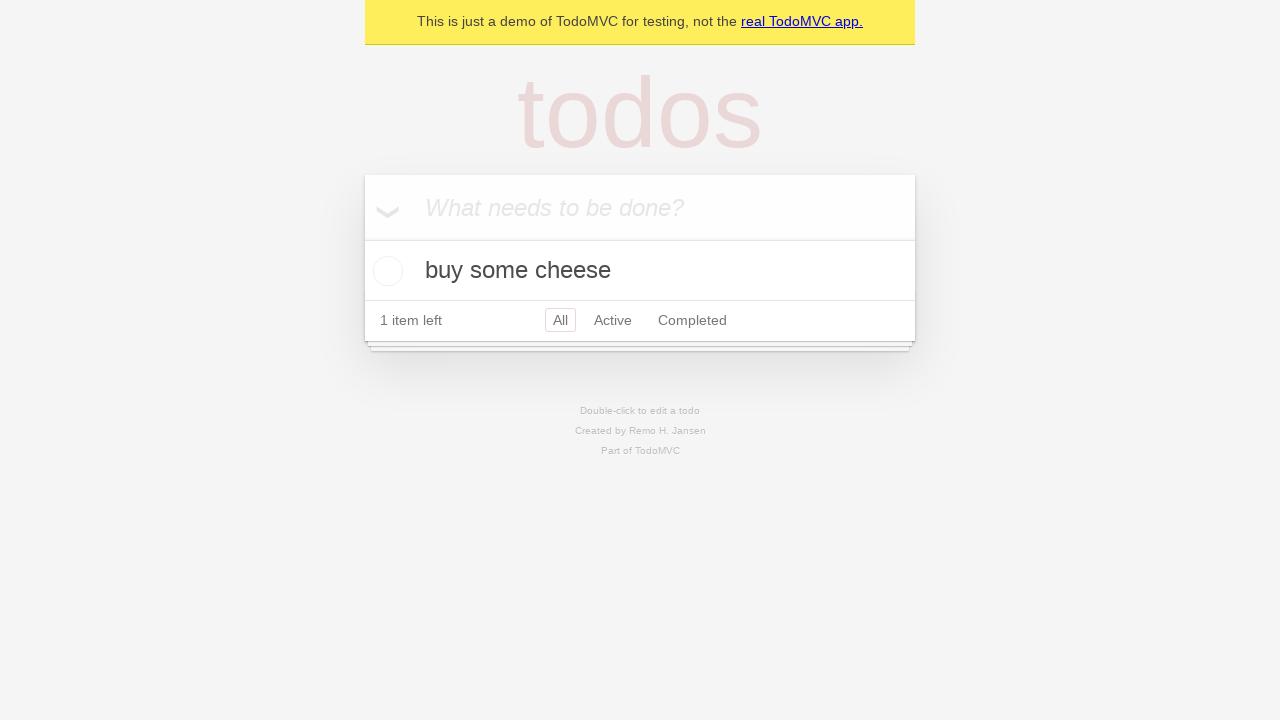

Filled new todo input with 'feed the cat' on .new-todo
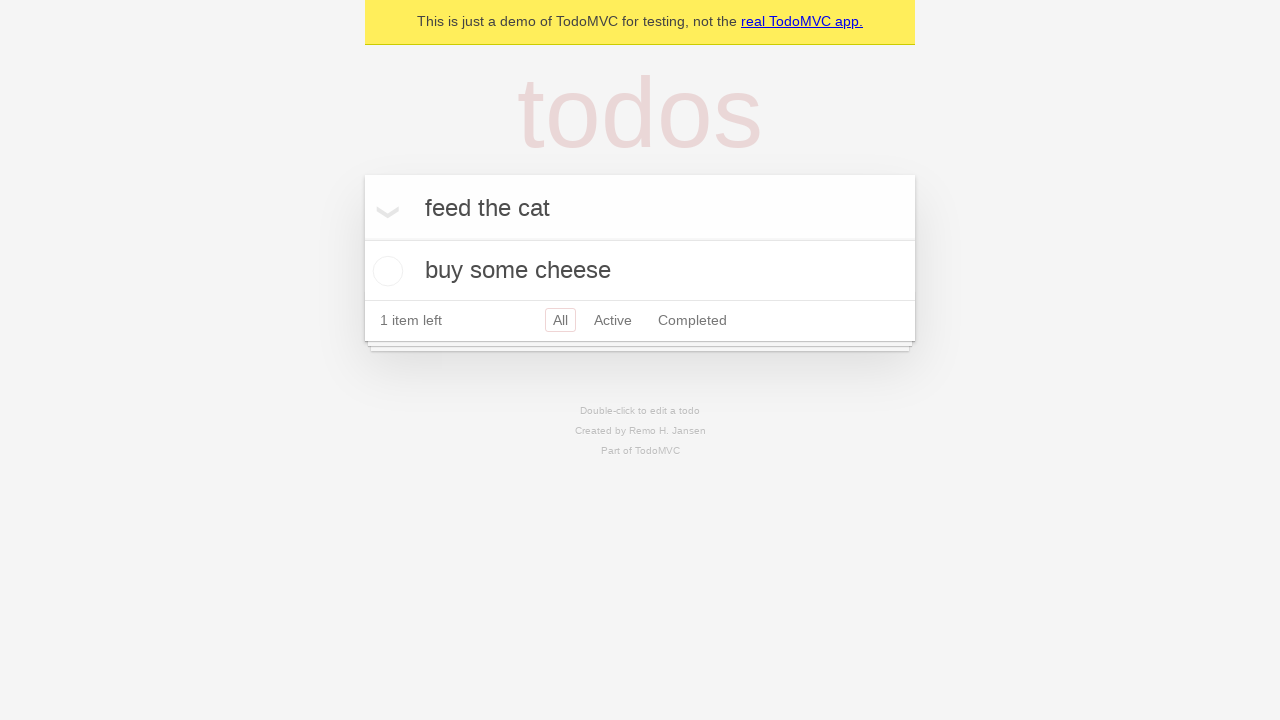

Pressed Enter to add second todo on .new-todo
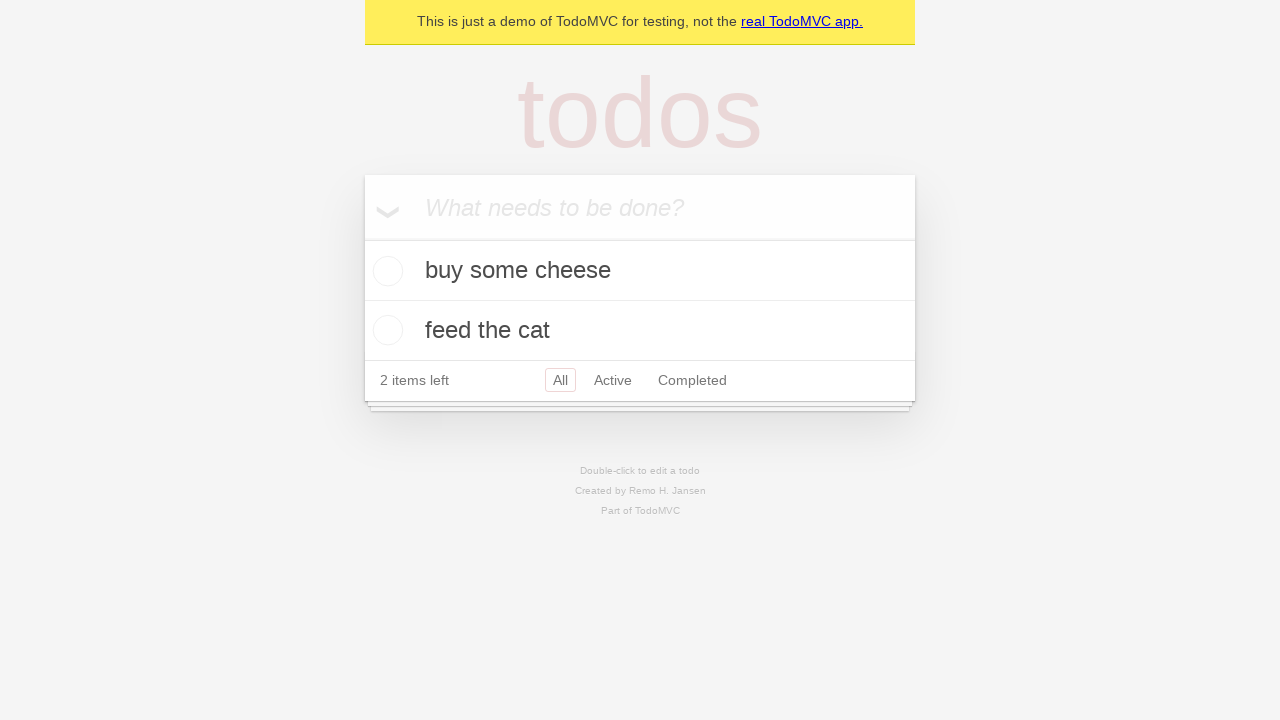

Filled new todo input with 'book a doctors appointment' on .new-todo
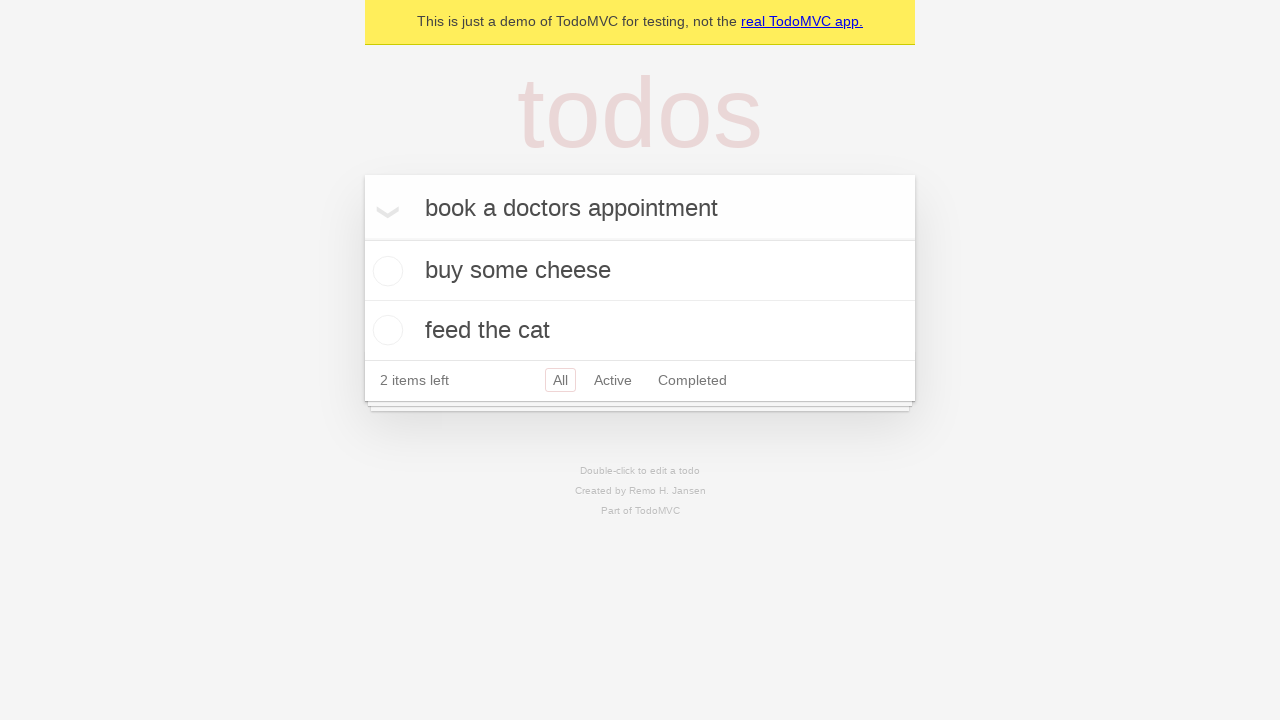

Pressed Enter to add third todo on .new-todo
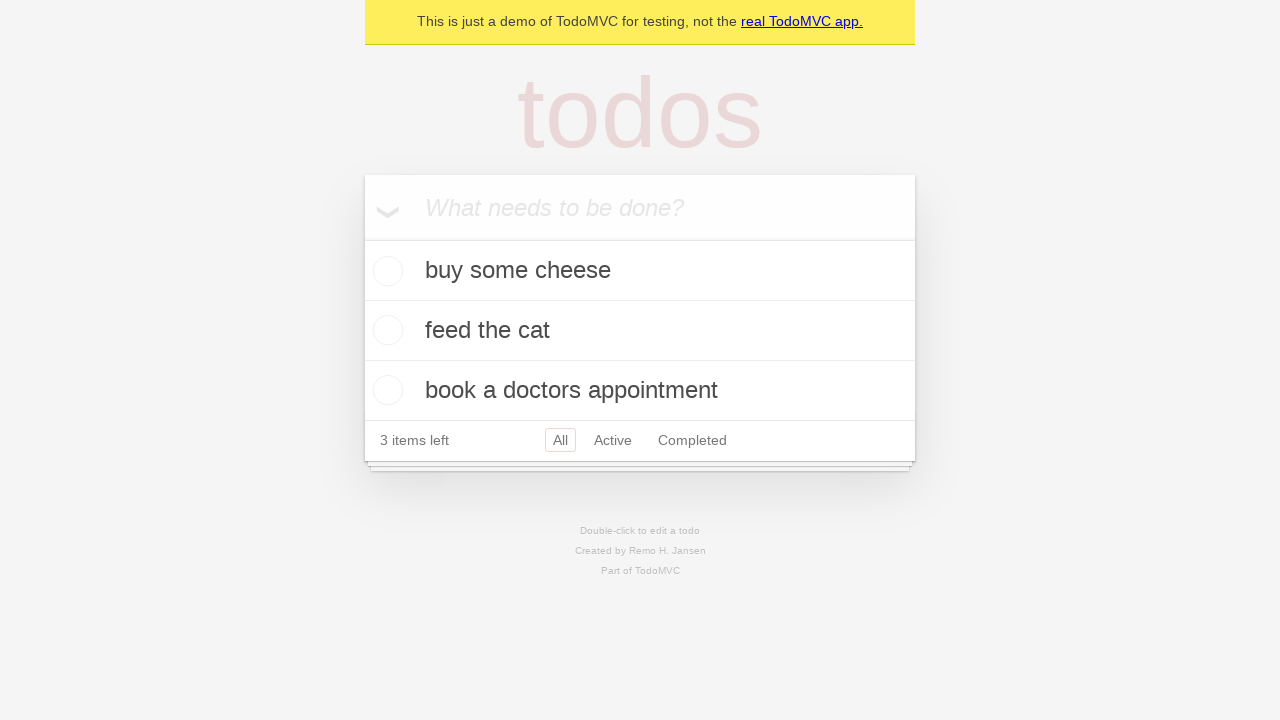

Checked the second todo item to mark it as completed at (385, 330) on .todo-list li .toggle >> nth=1
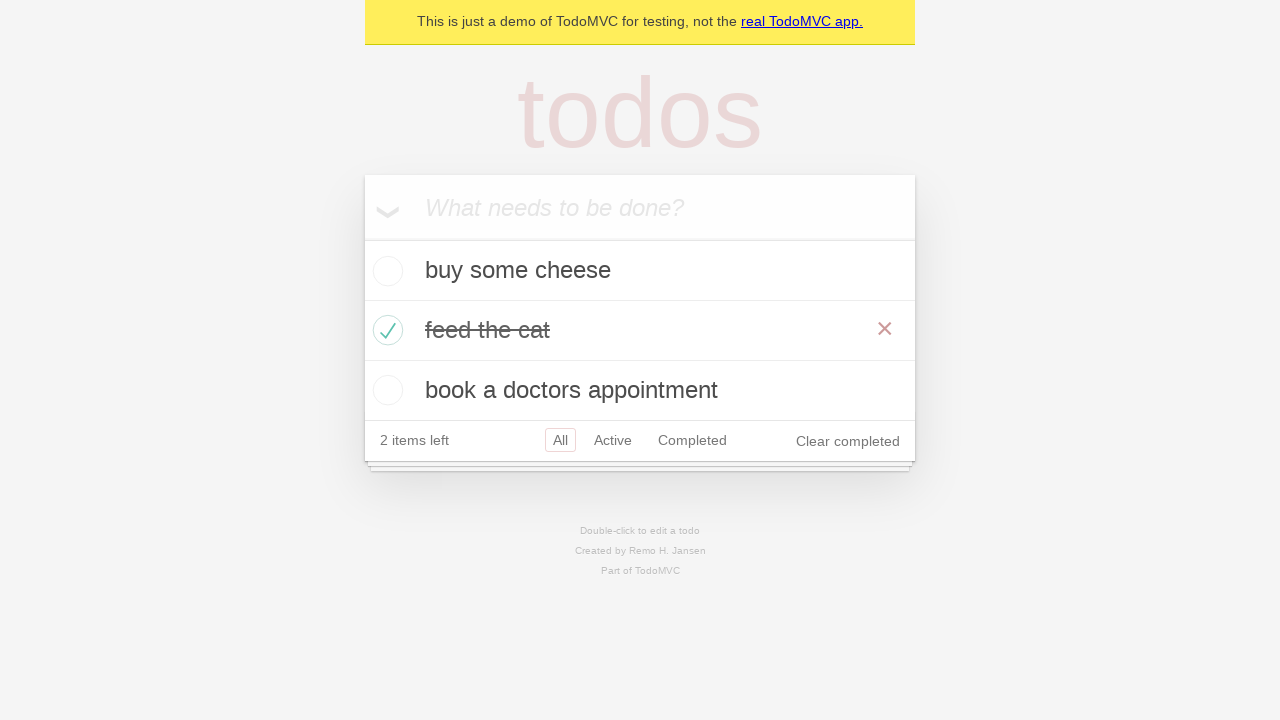

Clicked Completed filter to display only completed items at (692, 440) on .filters >> text=Completed
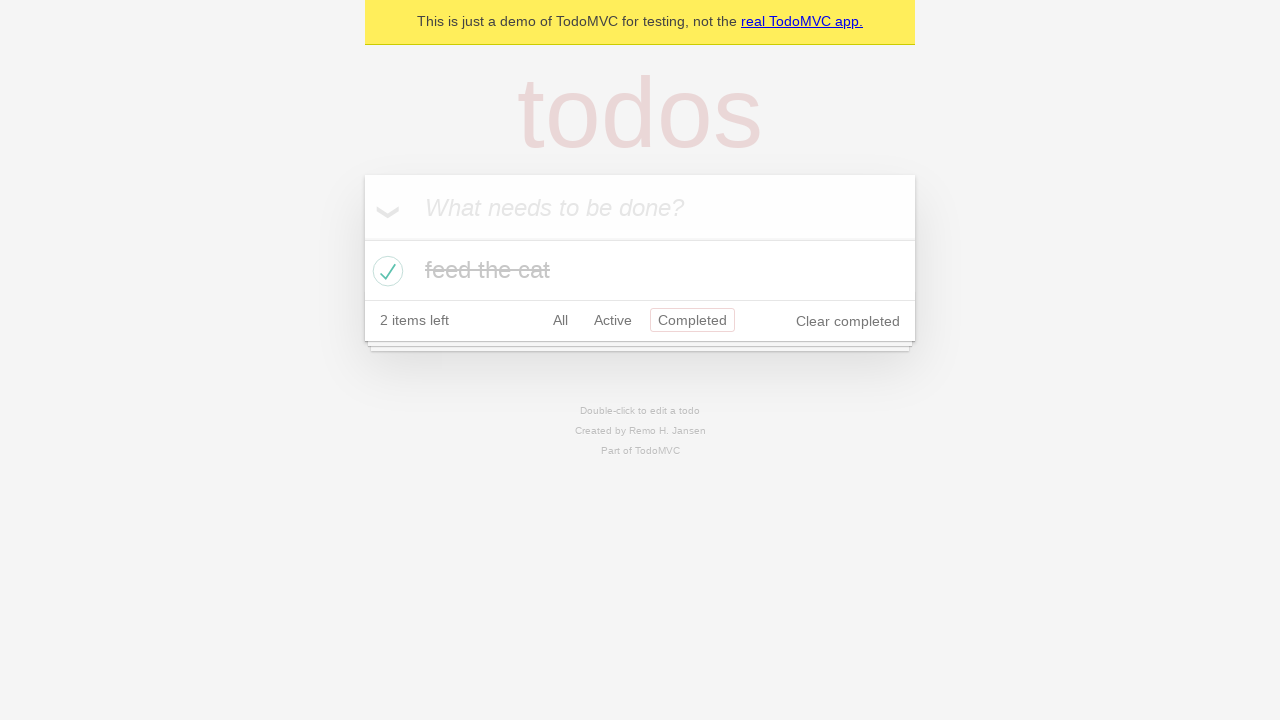

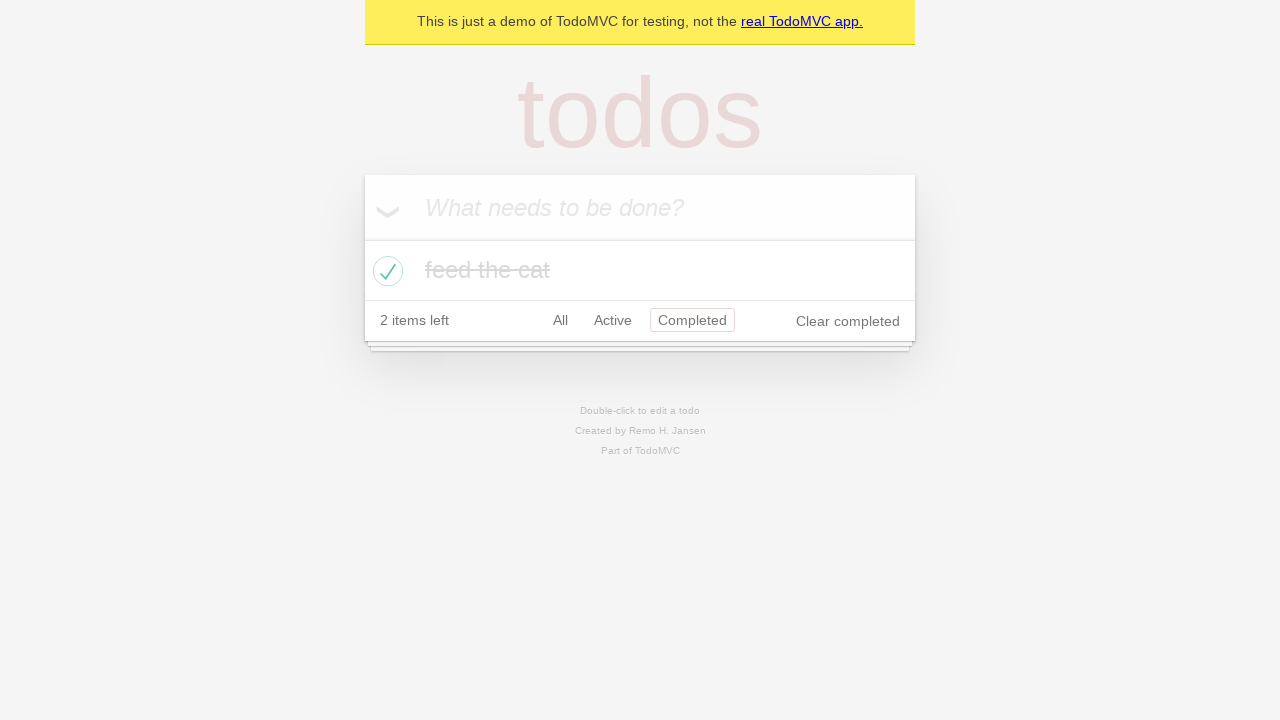